Tests handling of JavaScript prompt dialogs by clicking a button that triggers a prompt and entering text before accepting

Starting URL: https://the-internet.herokuapp.com/javascript_alerts

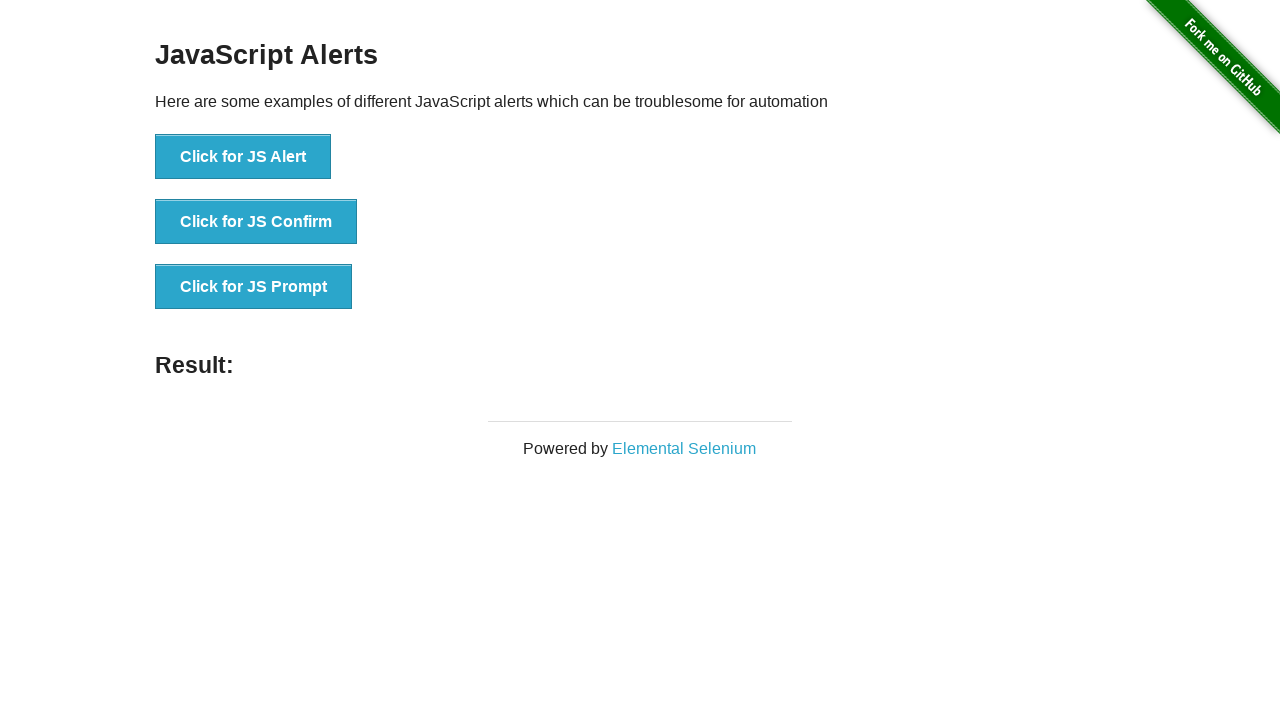

Set up dialog handler to accept prompt with text 'Marcus'
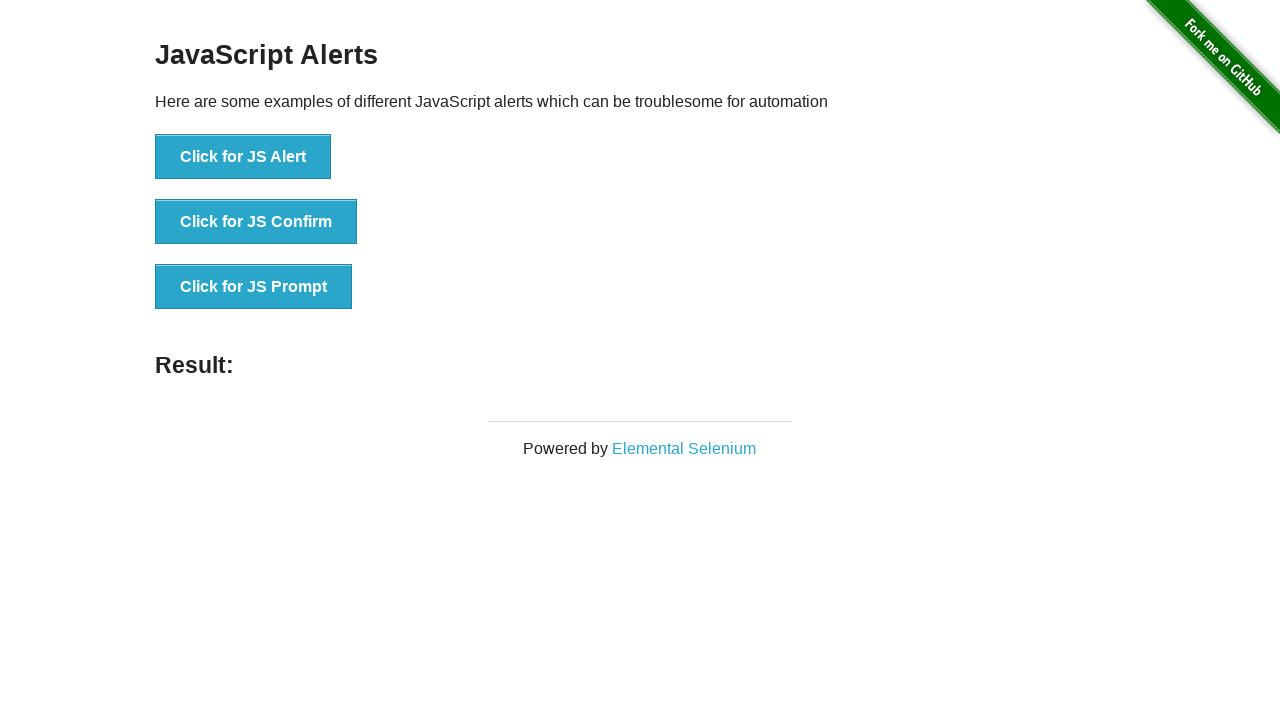

Clicked 'Click for JS Prompt' button to trigger prompt dialog at (254, 287) on xpath=//button[text()='Click for JS Prompt']
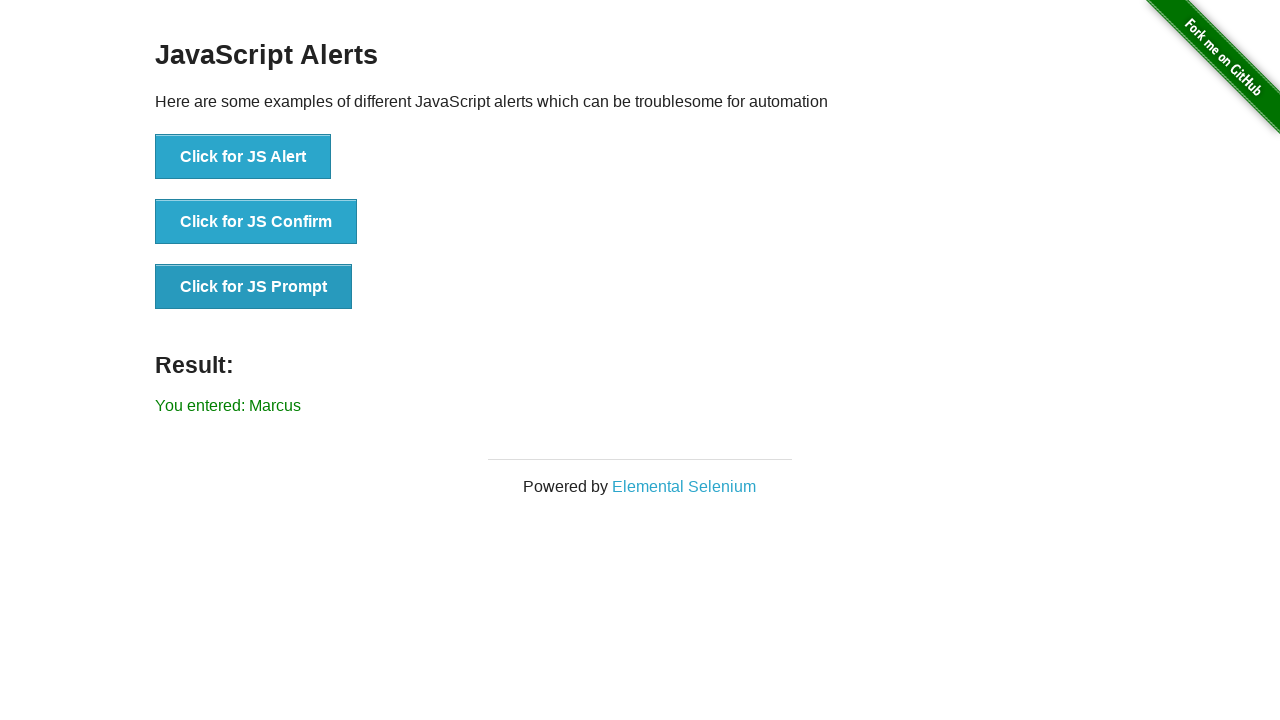

Prompt dialog was handled and result element appeared
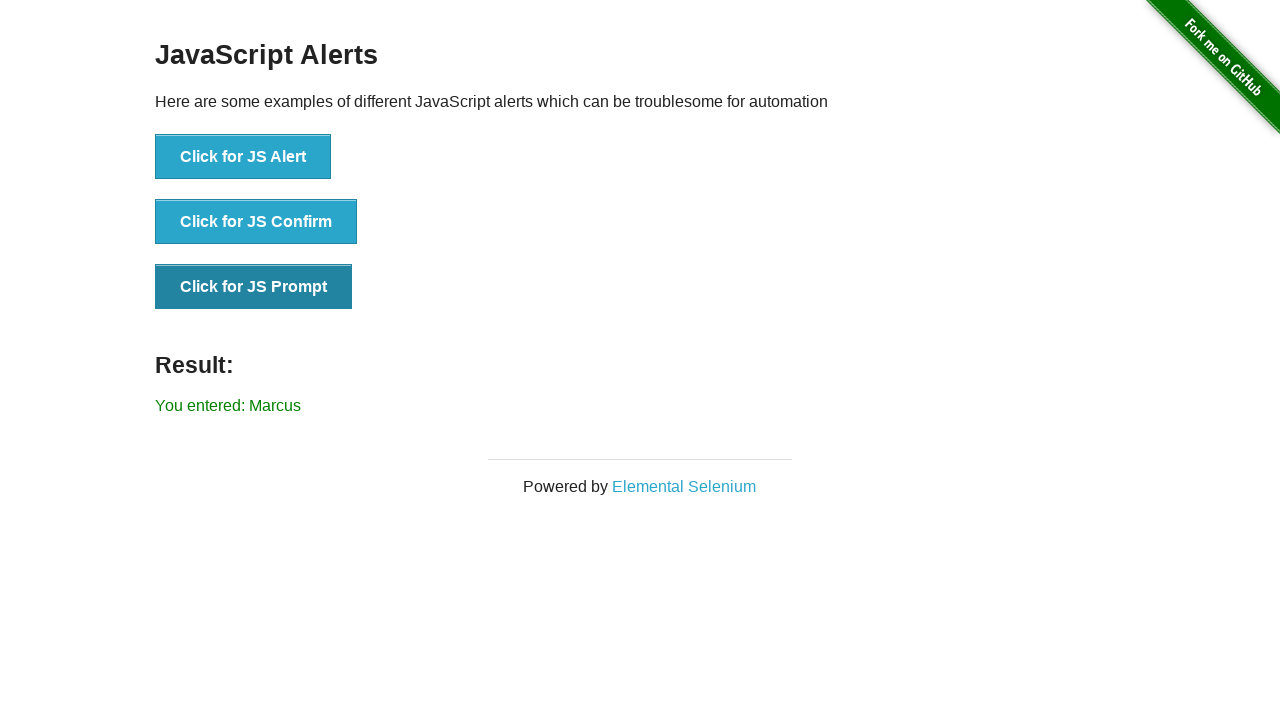

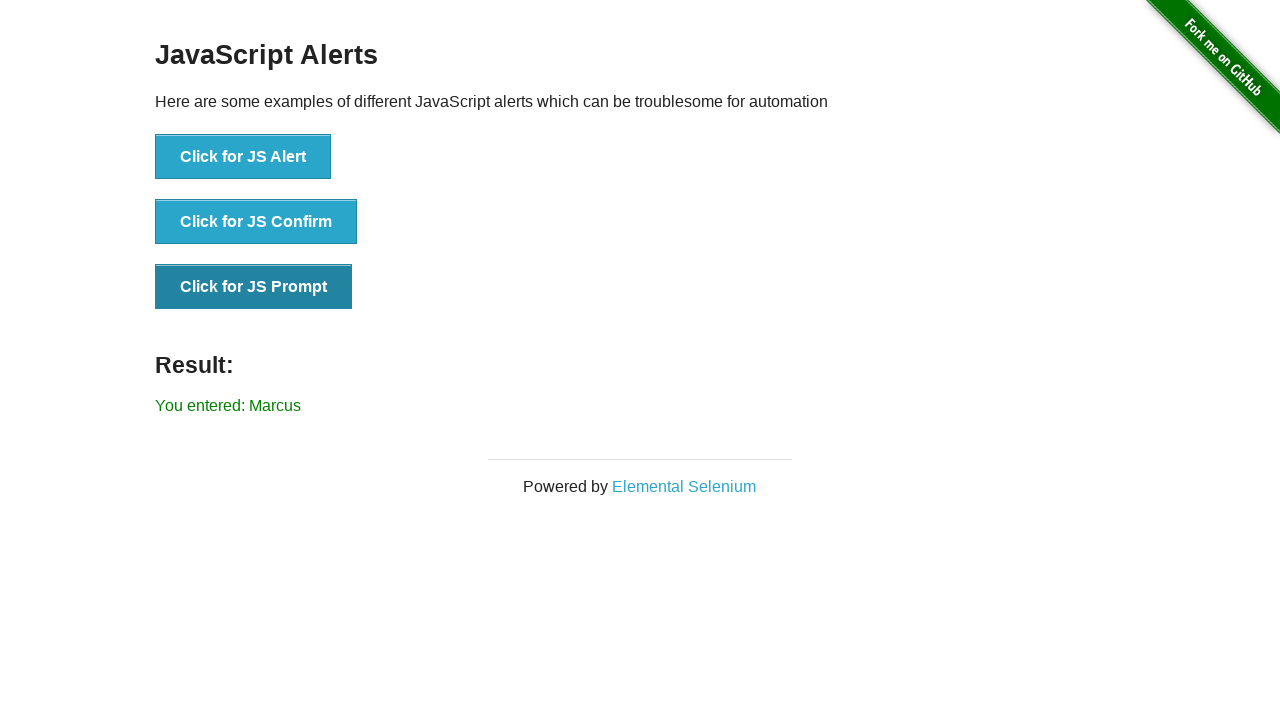